Tests opening a new window by clicking the "Click Here" link

Starting URL: https://the-internet.herokuapp.com/windows

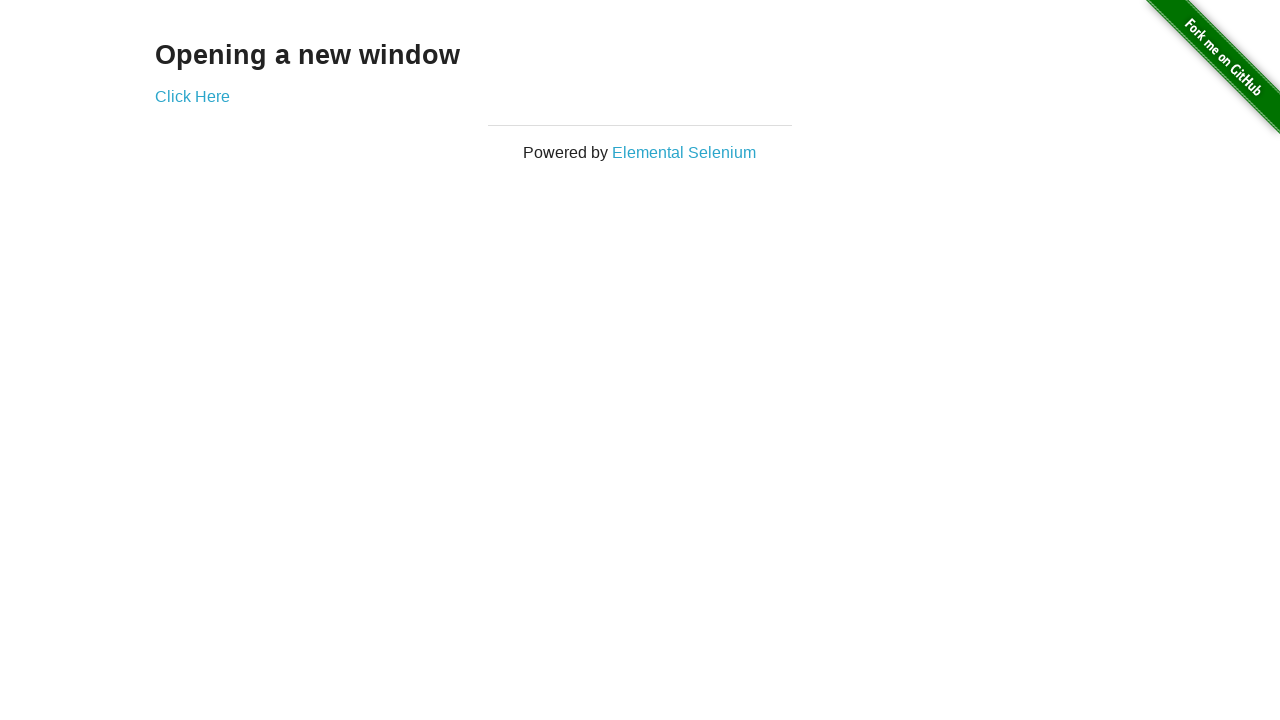

Navigated to the windows test page
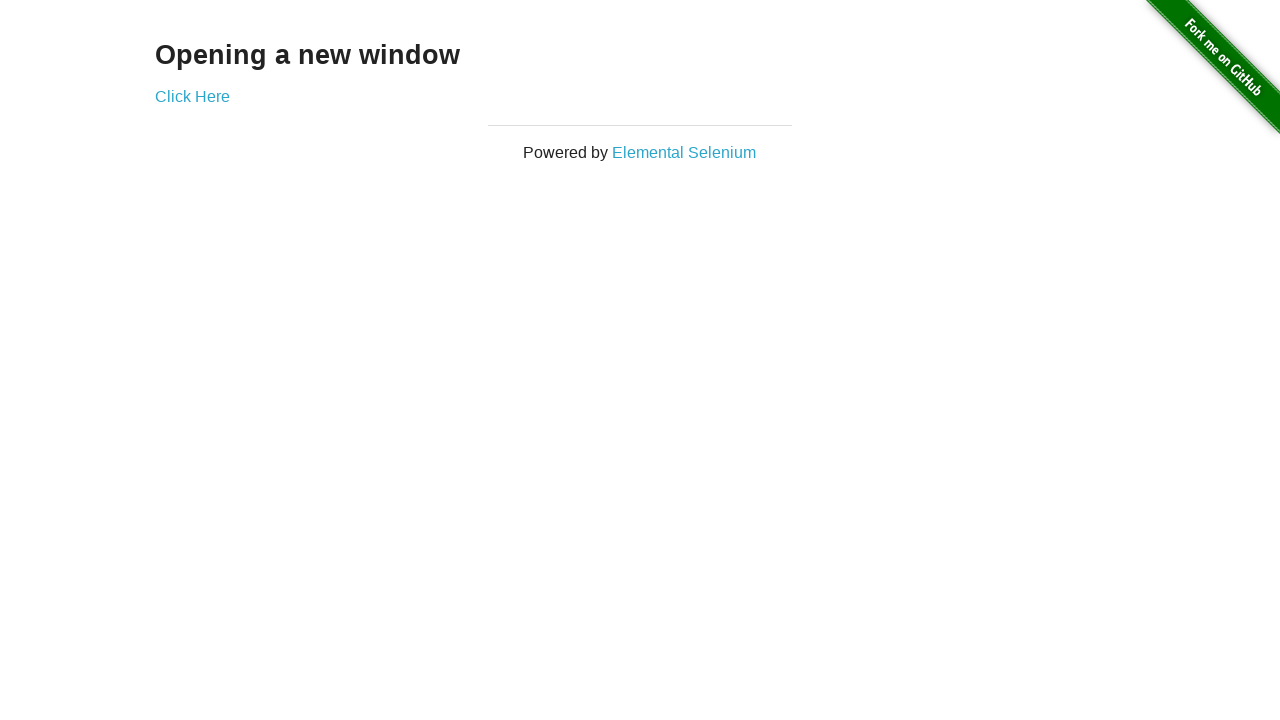

Clicked the 'Click Here' link to open a new window at (192, 96) on text=Click Here
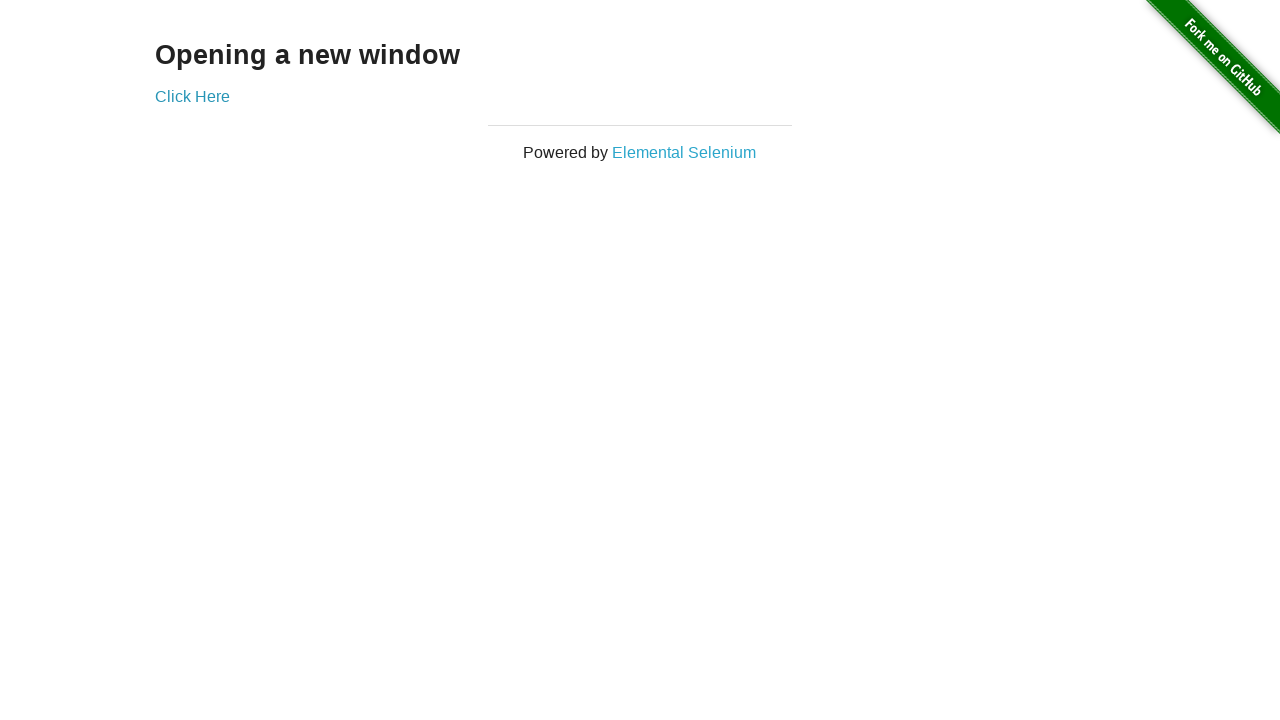

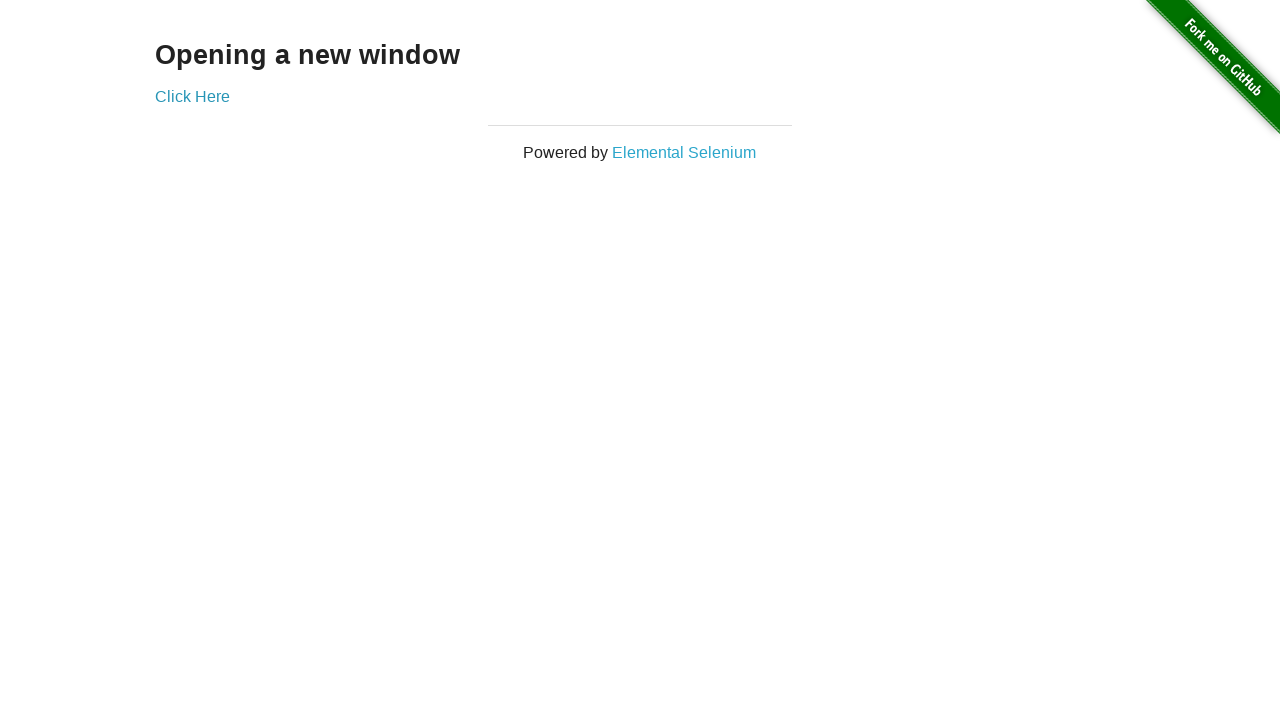